Tests a calculator web application by entering two numbers and calculating their sum

Starting URL: https://testpages.herokuapp.com/styled/calculator

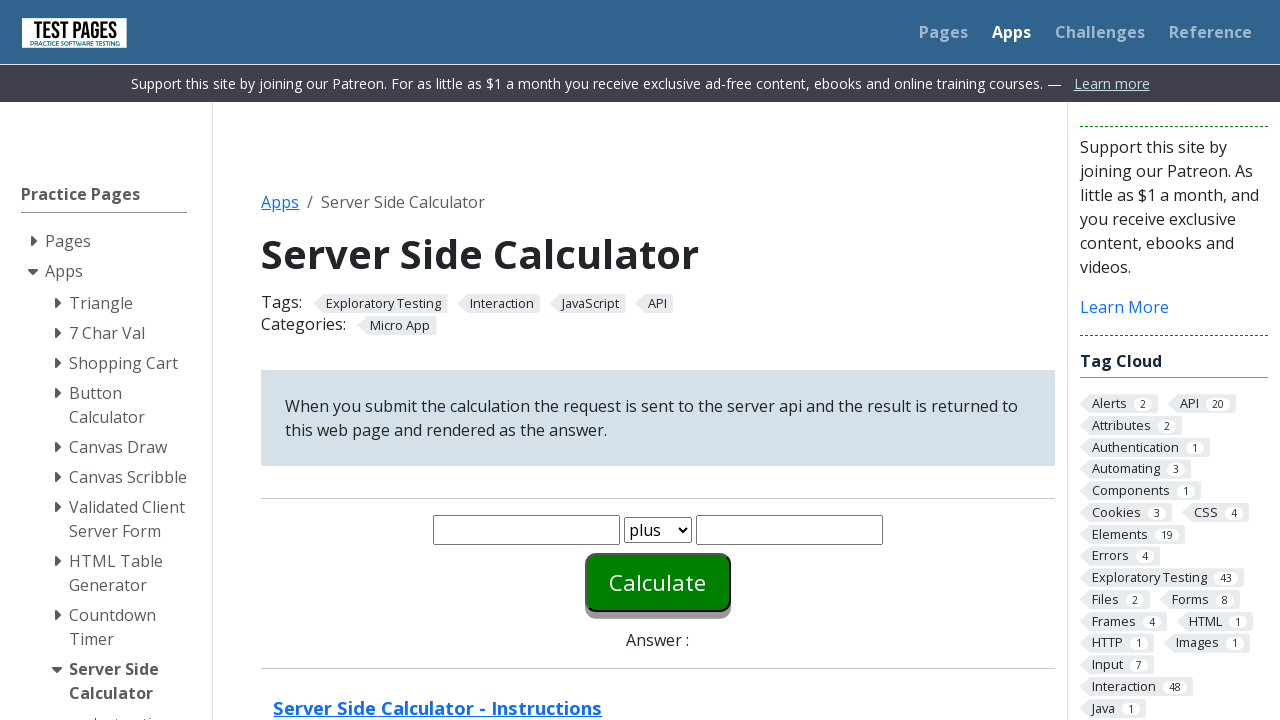

Entered first number '20' in the calculator on #number1
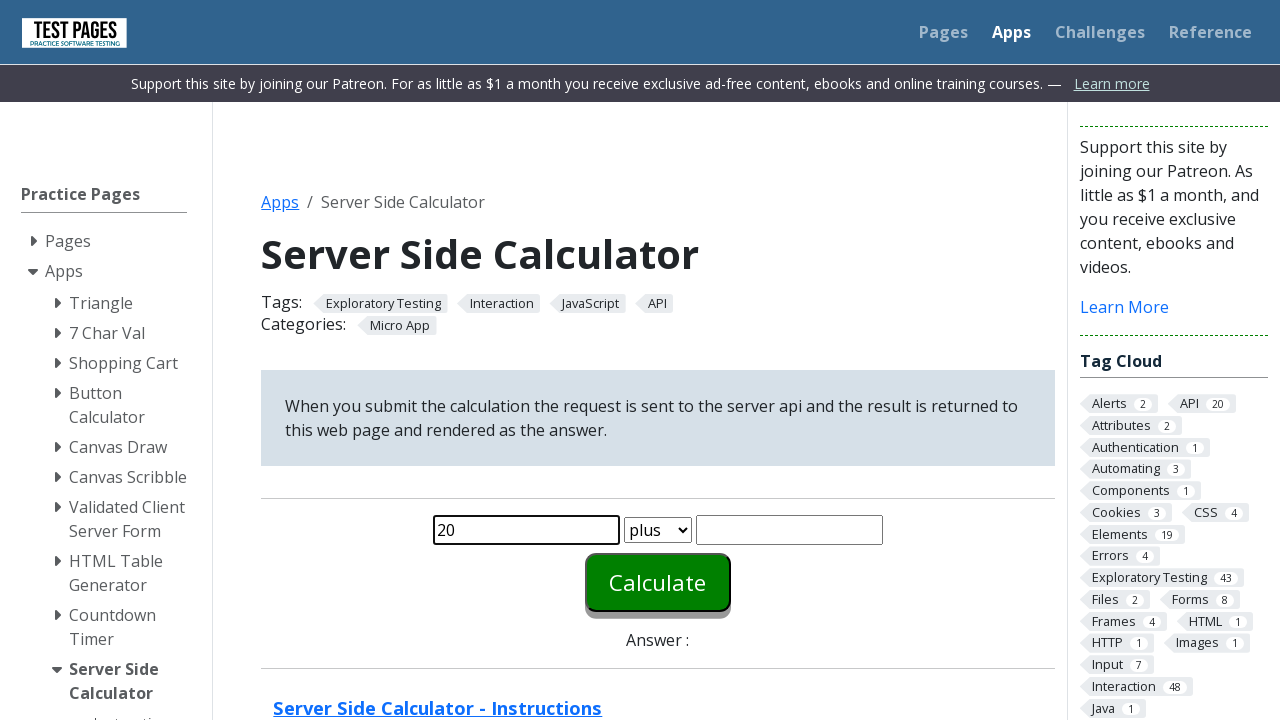

Entered second number '30' in the calculator on #number2
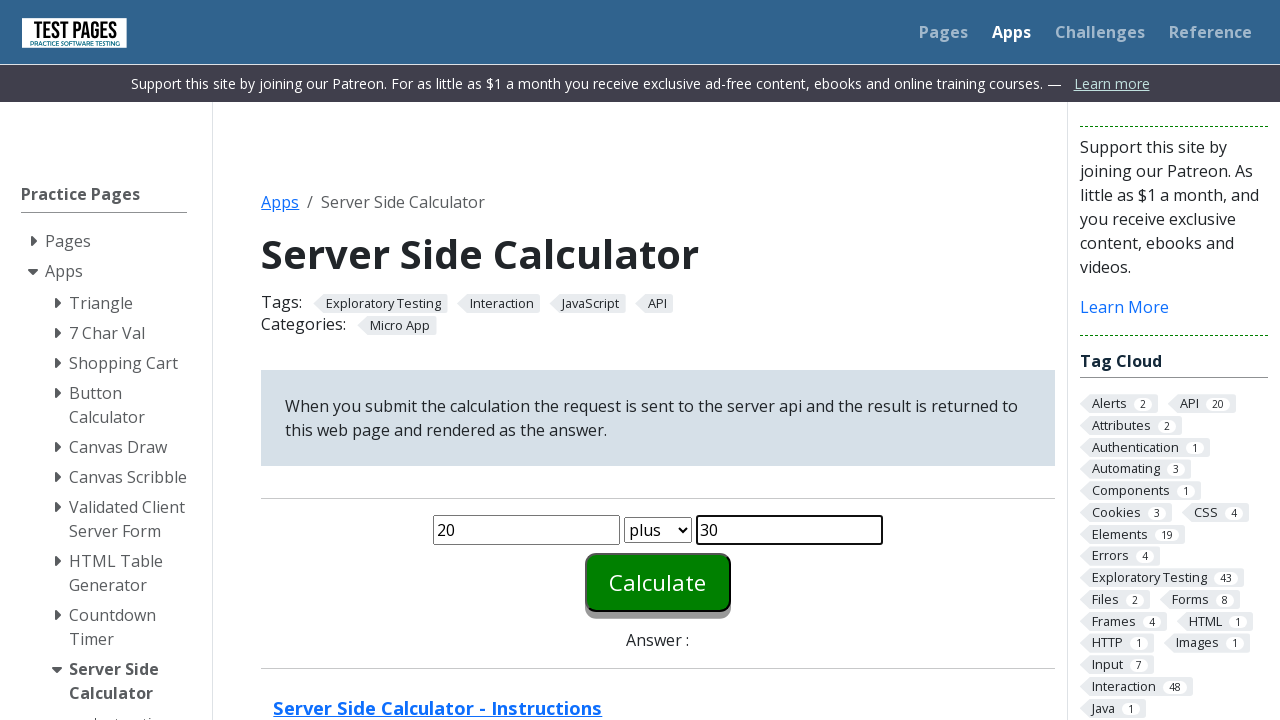

Clicked calculate button to sum the two numbers at (658, 582) on #calculate
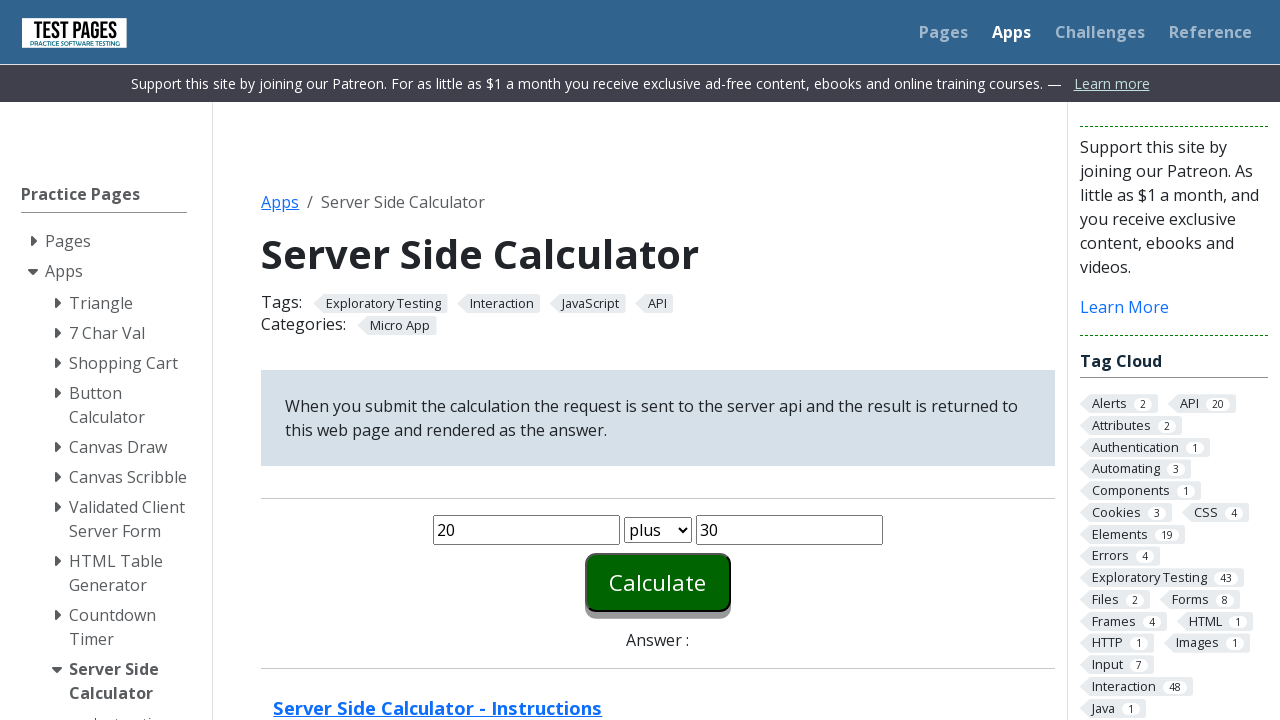

Verified that the answer element is displayed with the calculation result
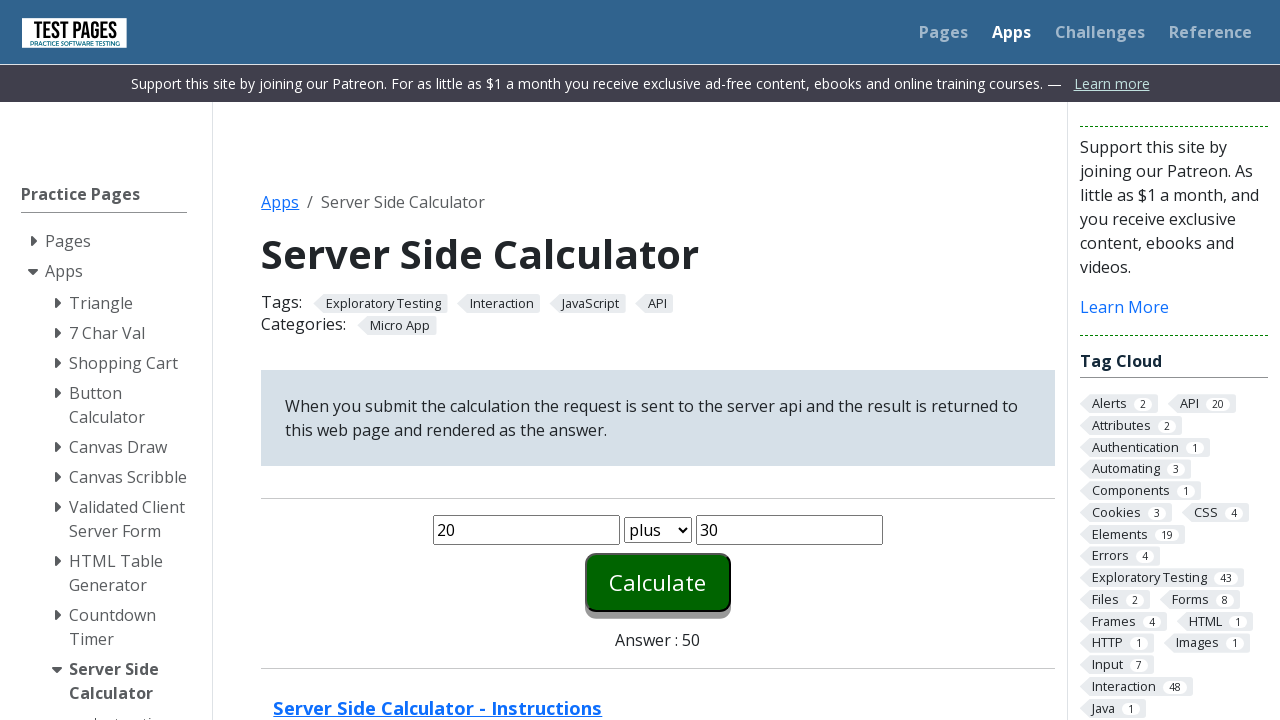

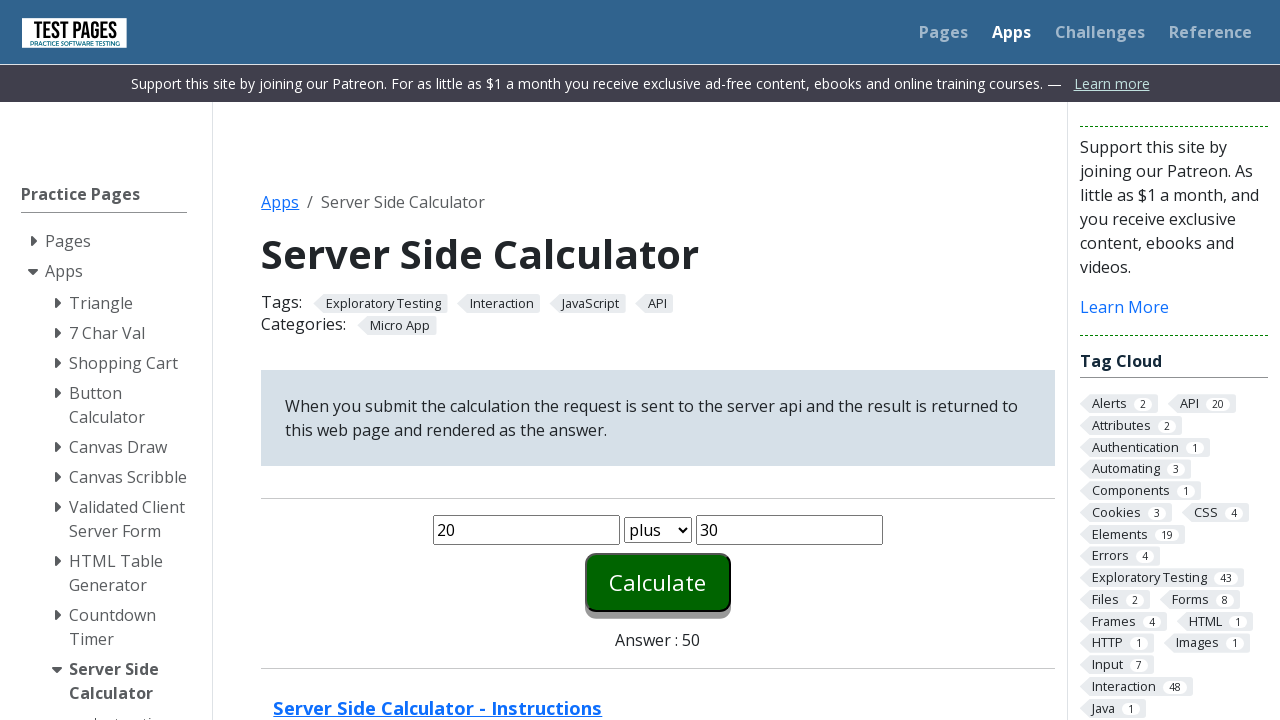